Tests dynamic controls by clicking a checkbox and removing it, then waiting for the confirmation message

Starting URL: https://the-internet.herokuapp.com/

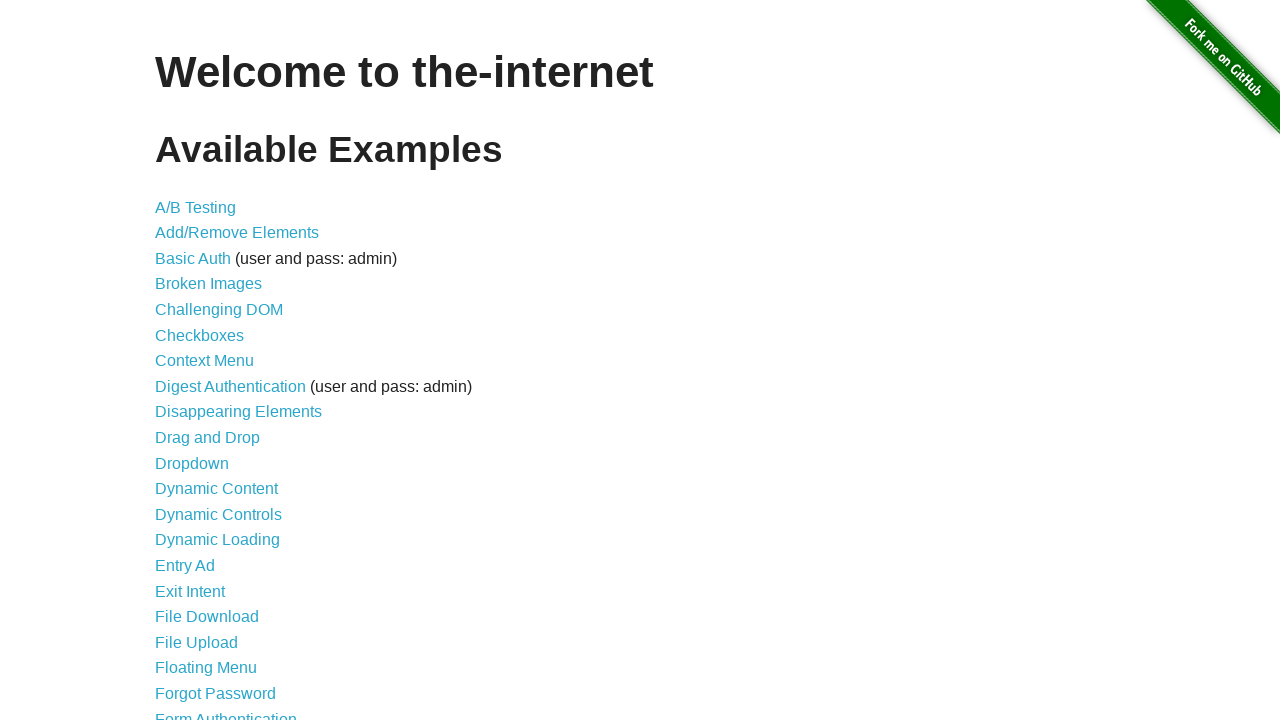

Clicked on Dynamic Controls link at (218, 514) on xpath=//a[.='Dynamic Controls']
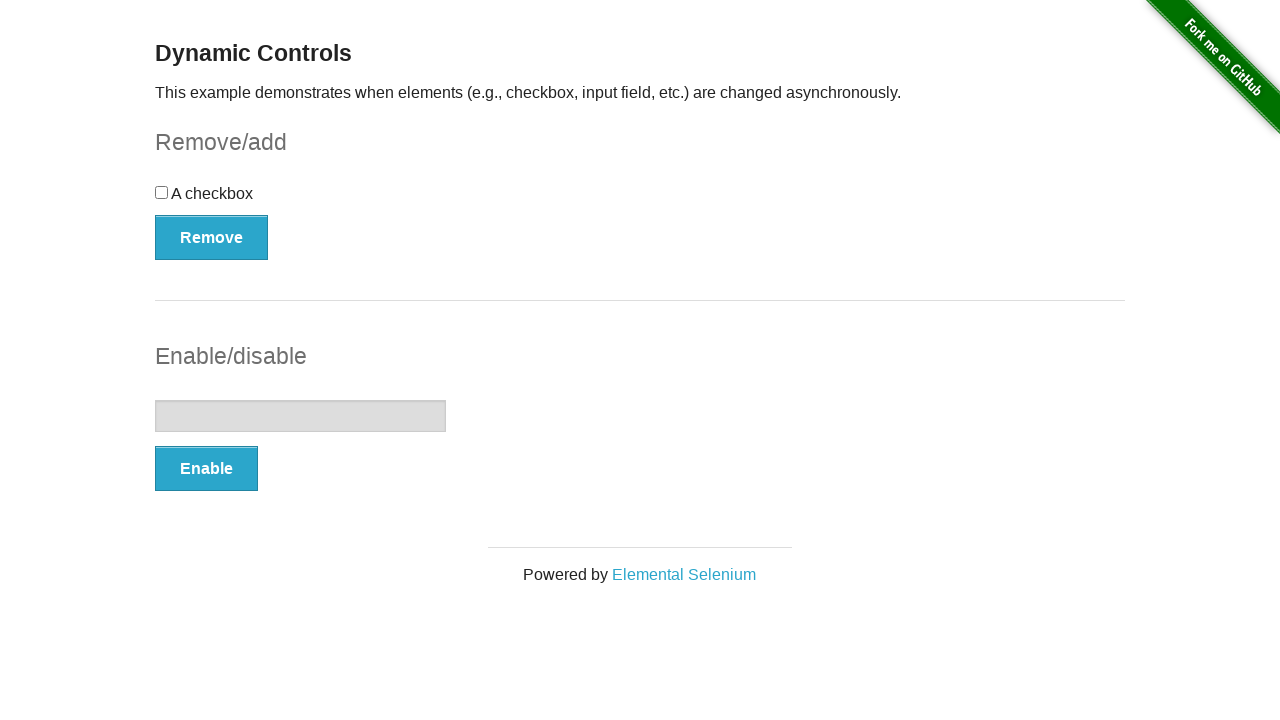

Clicked the checkbox at (162, 192) on xpath=//input[@type='checkbox']
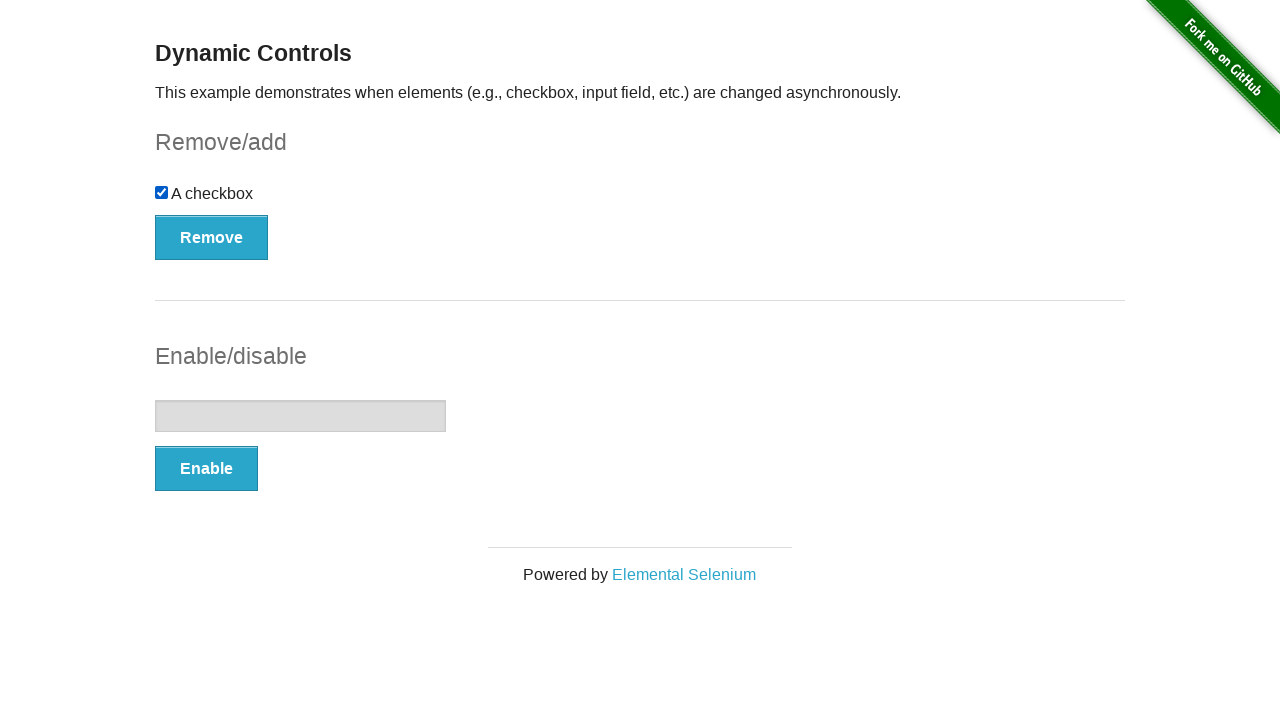

Clicked the Remove button at (212, 237) on xpath=//button[.='Remove']
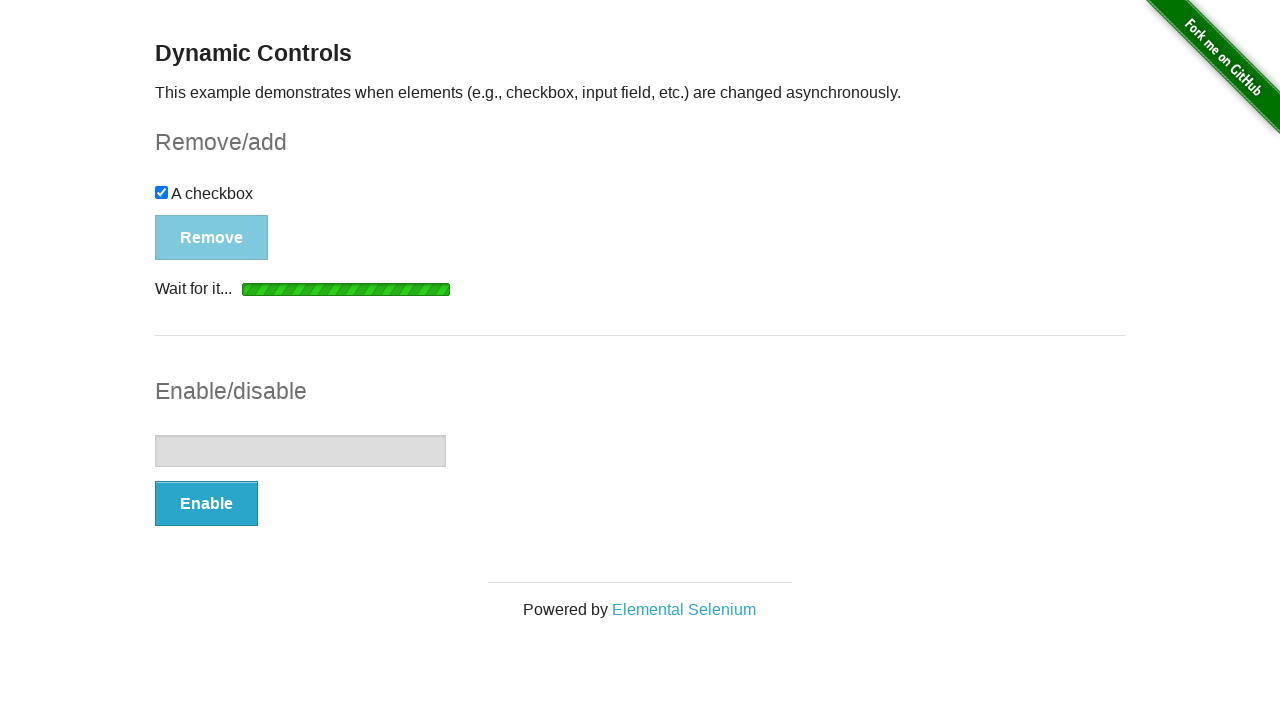

Confirmation message appeared
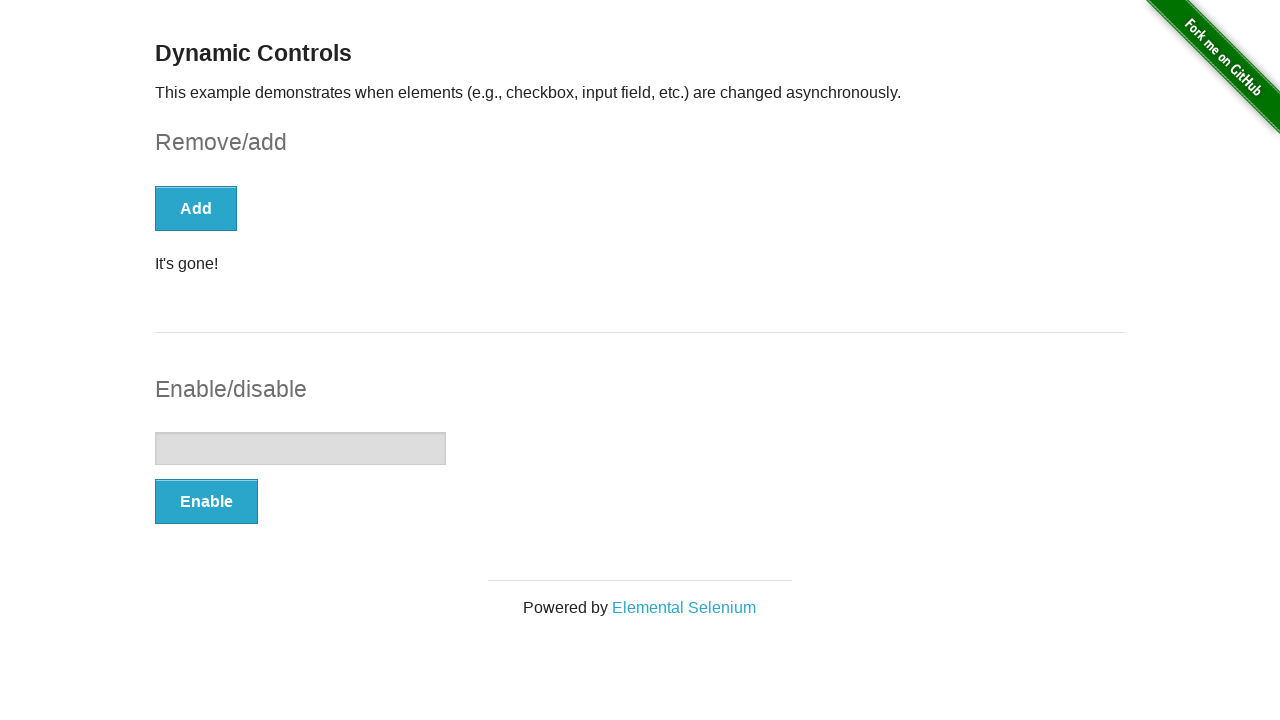

Located confirmation message element
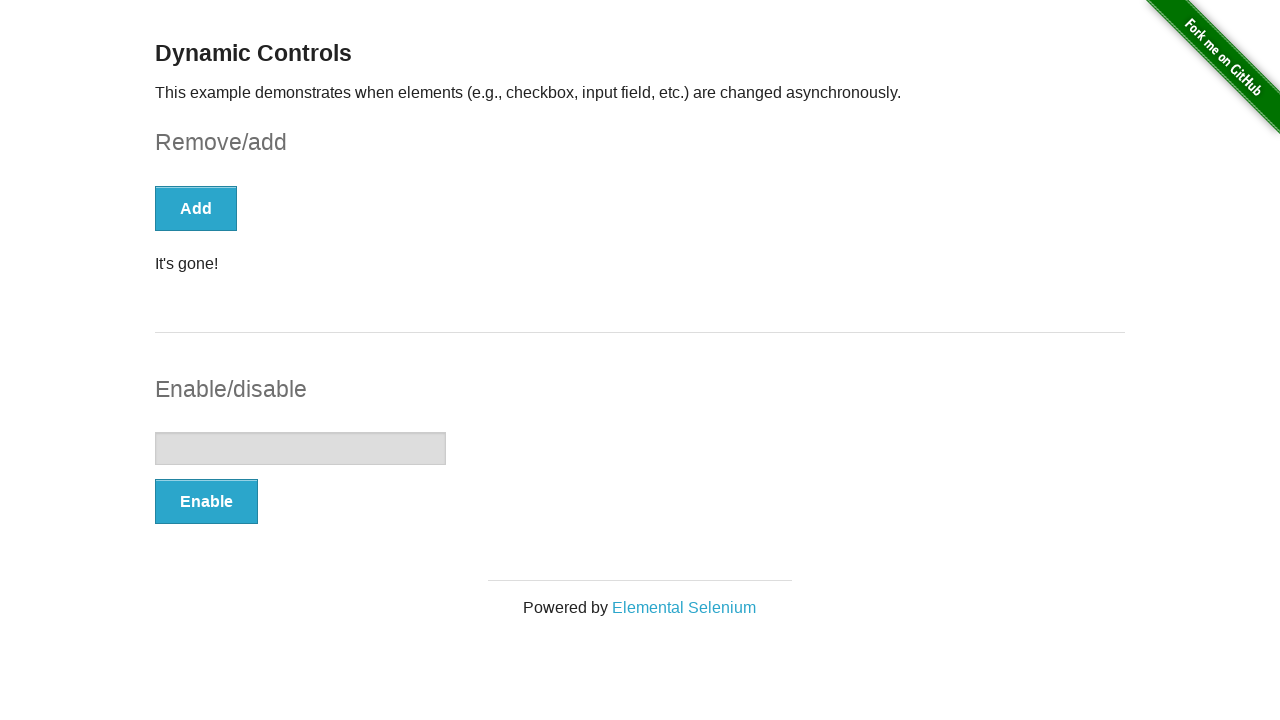

Verified confirmation message text is 'It's gone!'
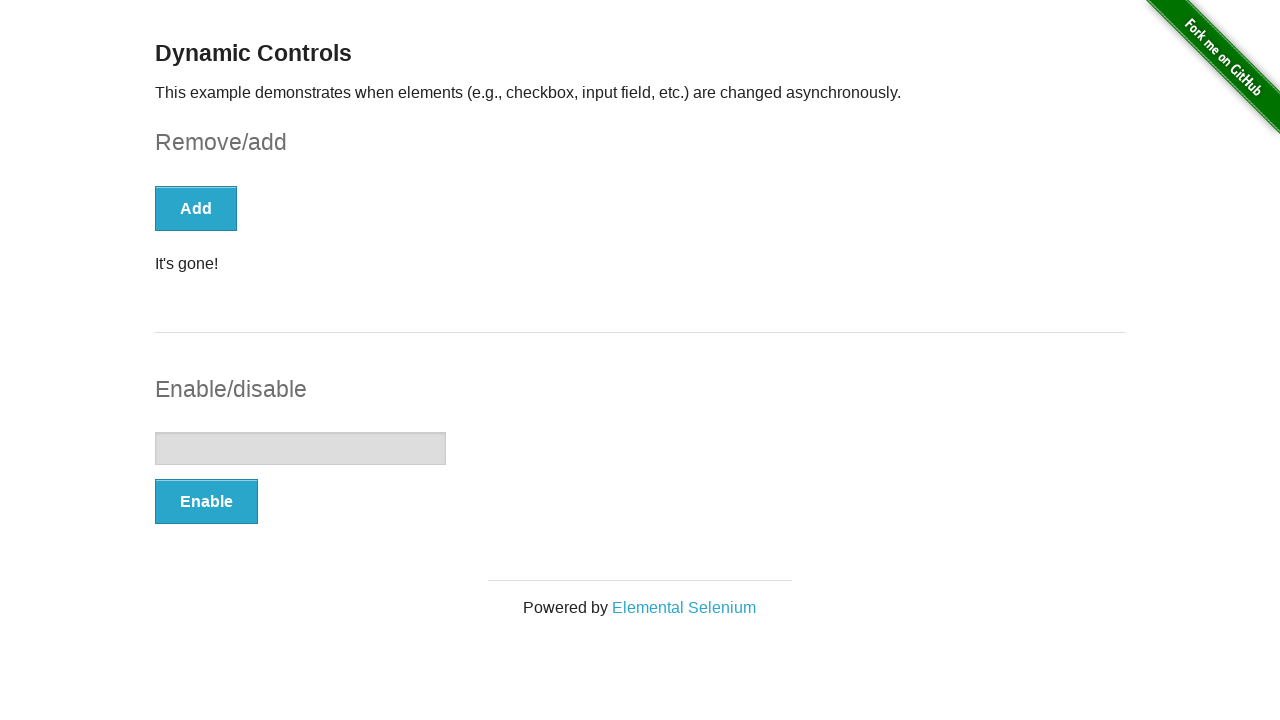

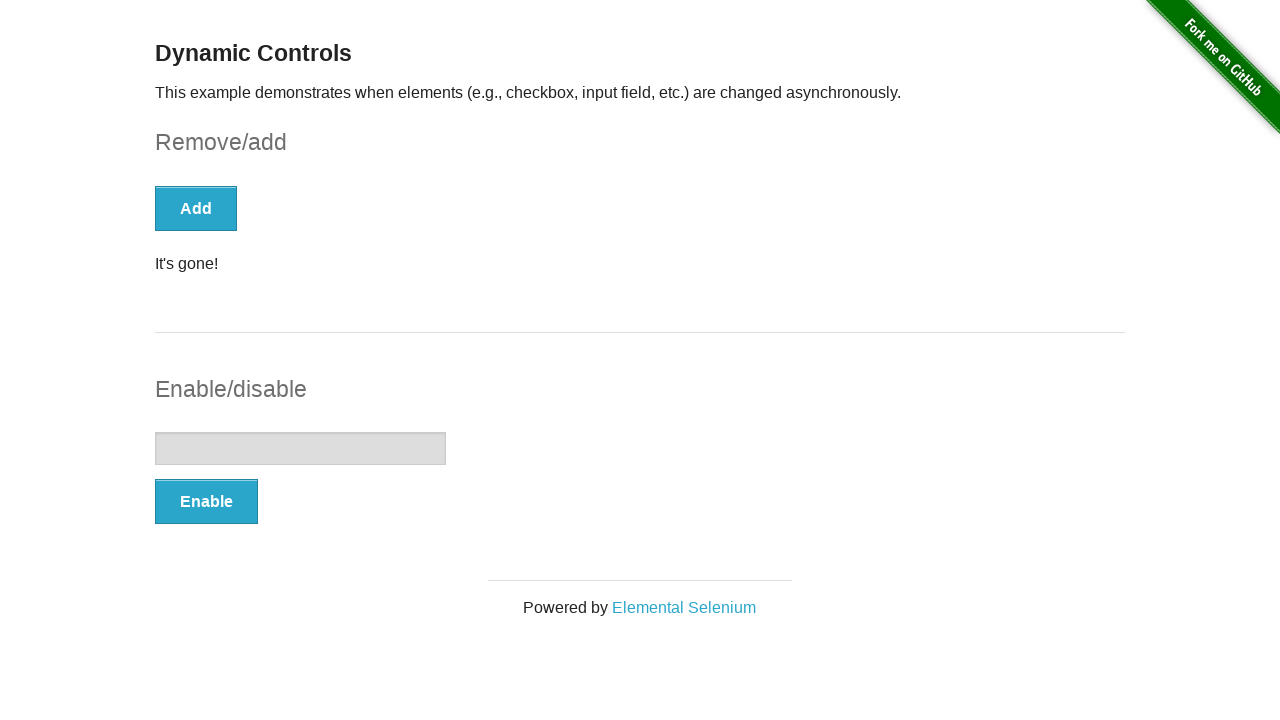